Navigates to DemoBlaze store and verifies the page title

Starting URL: https://www.demoblaze.com/index.html

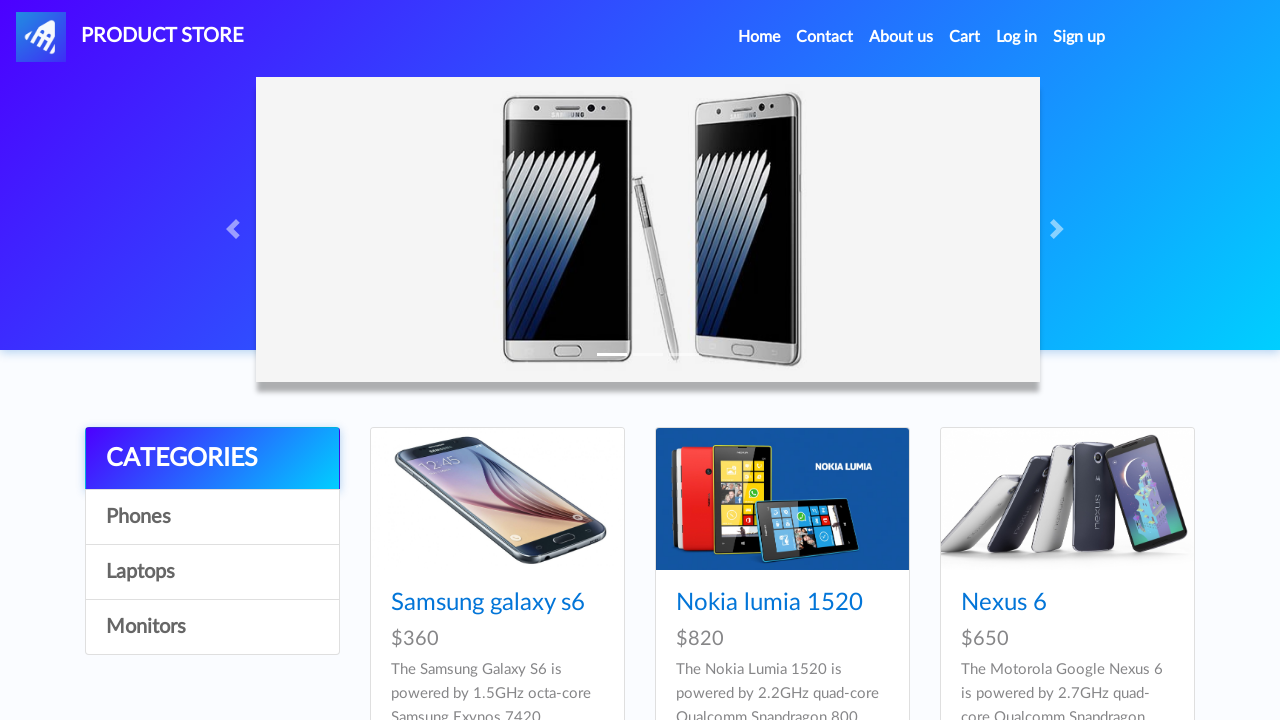

Navigated to DemoBlaze store at https://www.demoblaze.com/index.html
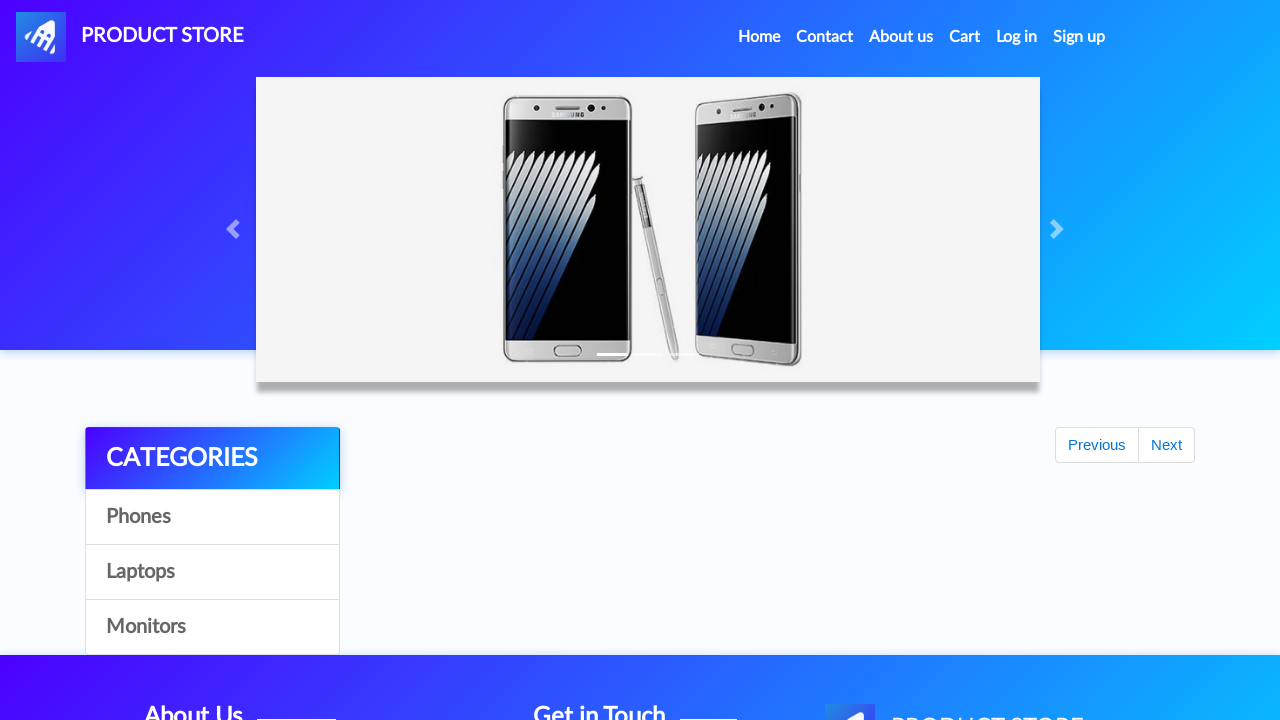

Verified page title is 'STORE'
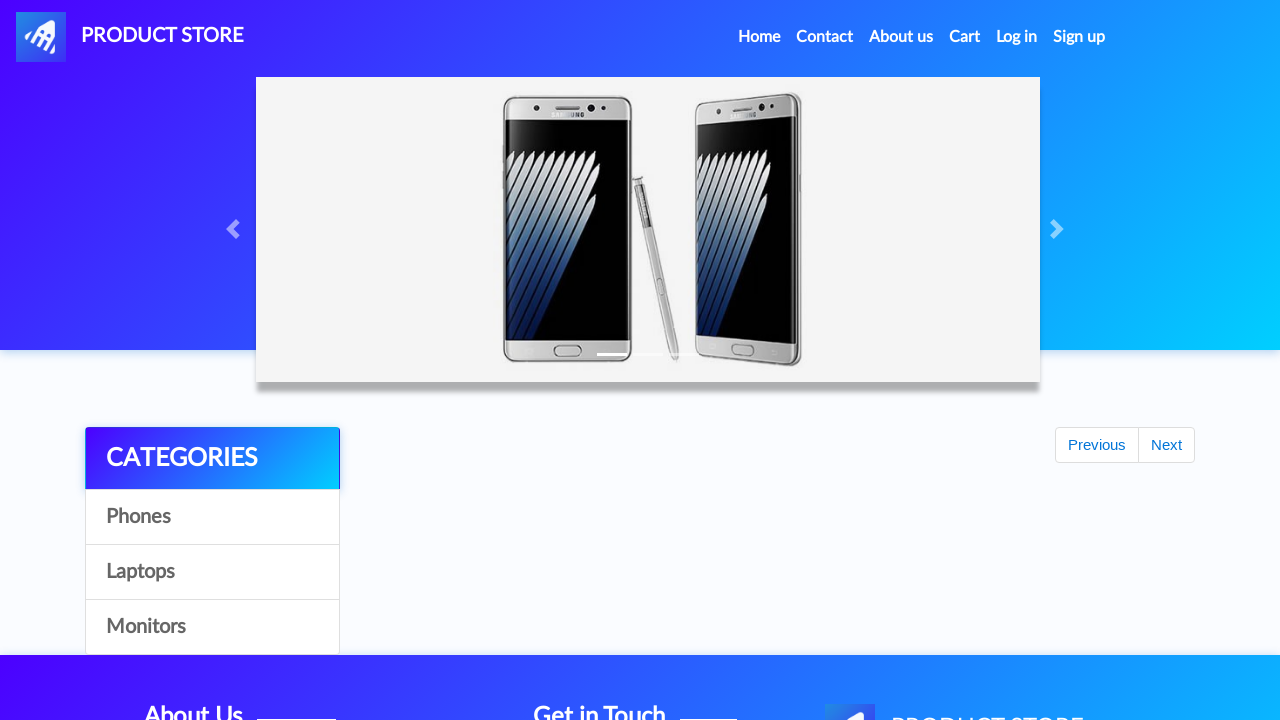

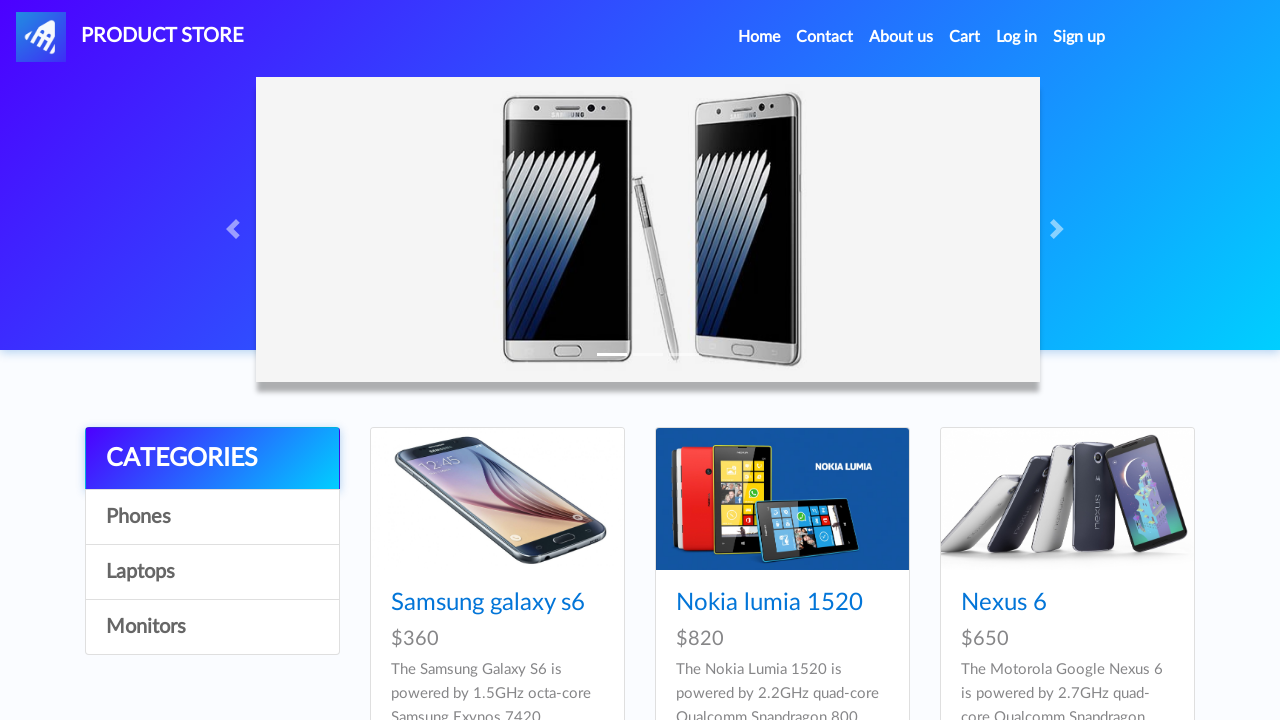